Tests element visibility on a basic form by checking if email, age radio button, and education textarea are displayed, and interacts with them by filling text and clicking

Starting URL: https://automationfc.github.io/basic-form/index.html

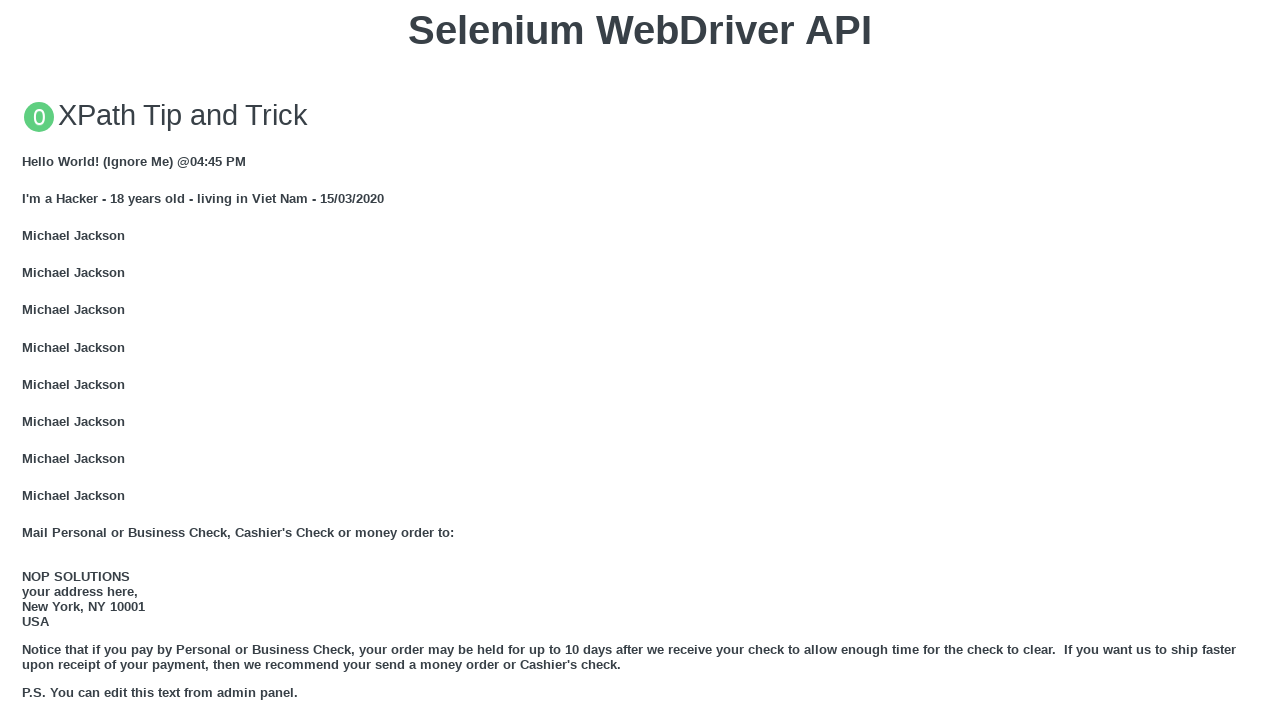

Verified email input field is visible
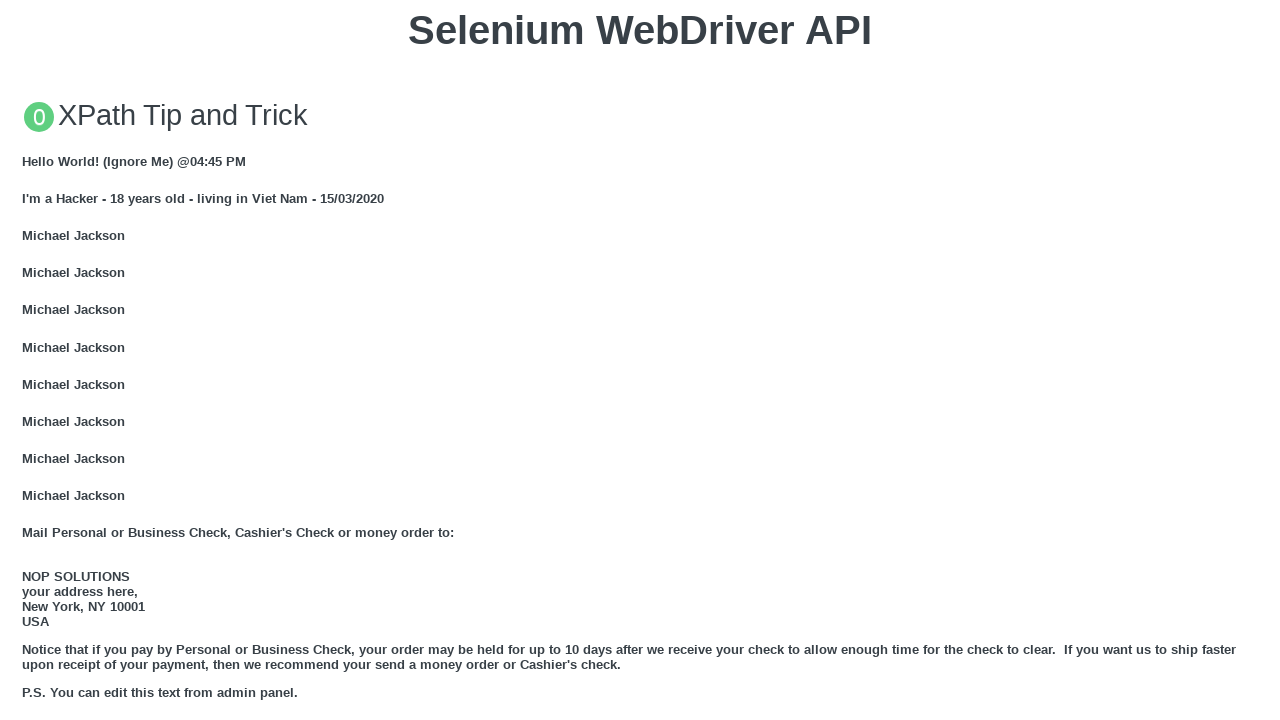

Filled email input field with 'Automation Testing' on xpath=//div[@class='container']//input[@id='mail']
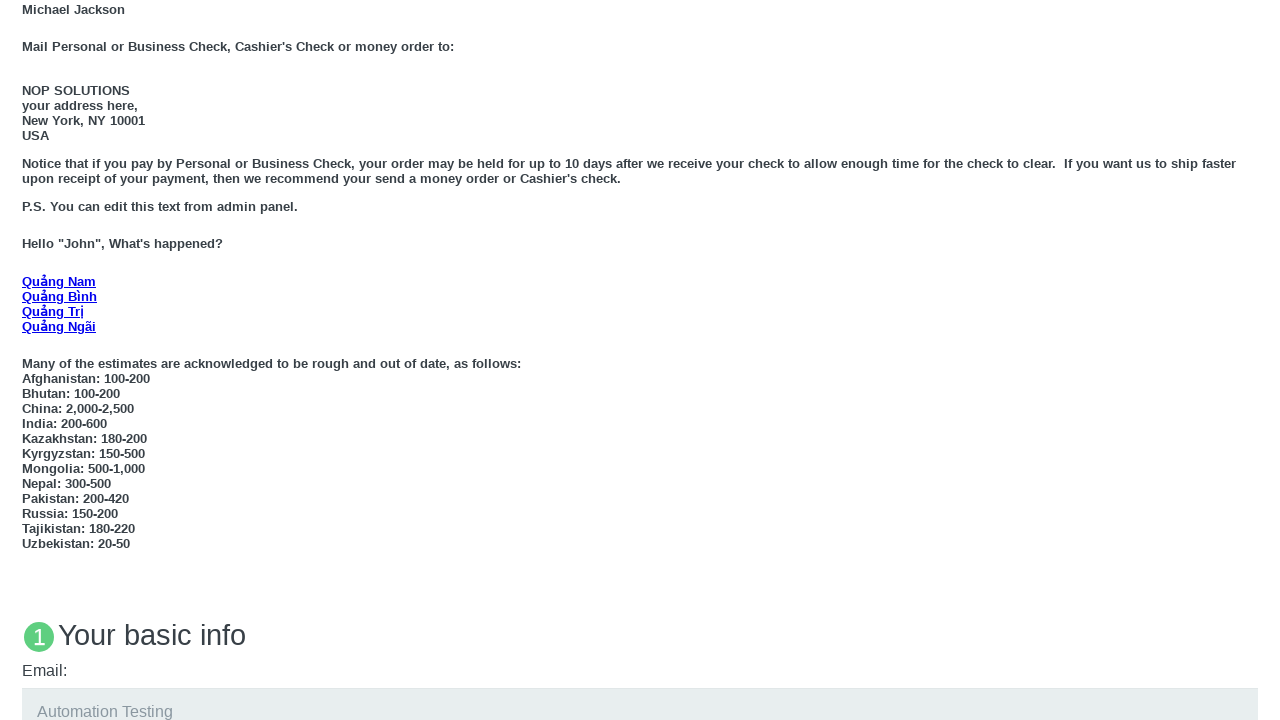

Verified age 'under 18' radio button is visible
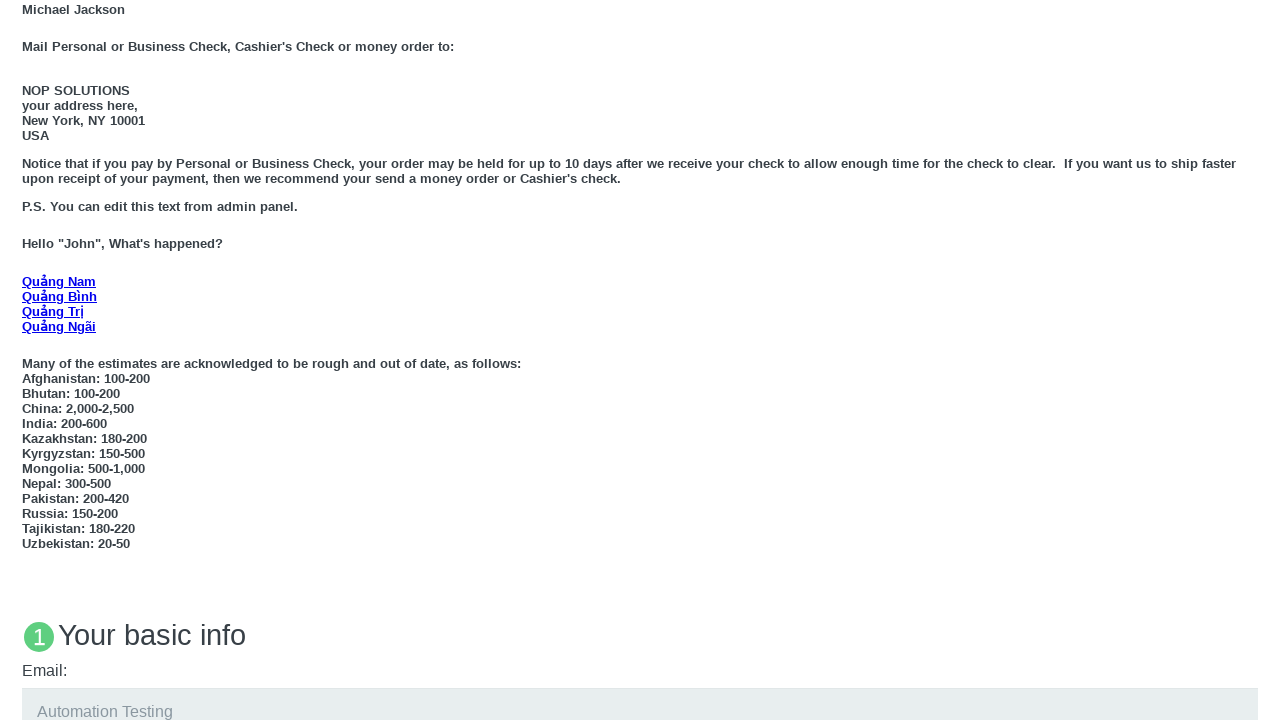

Clicked age 'under 18' radio button at (76, 360) on xpath=//div[@class='container']//label[@for='under_18']
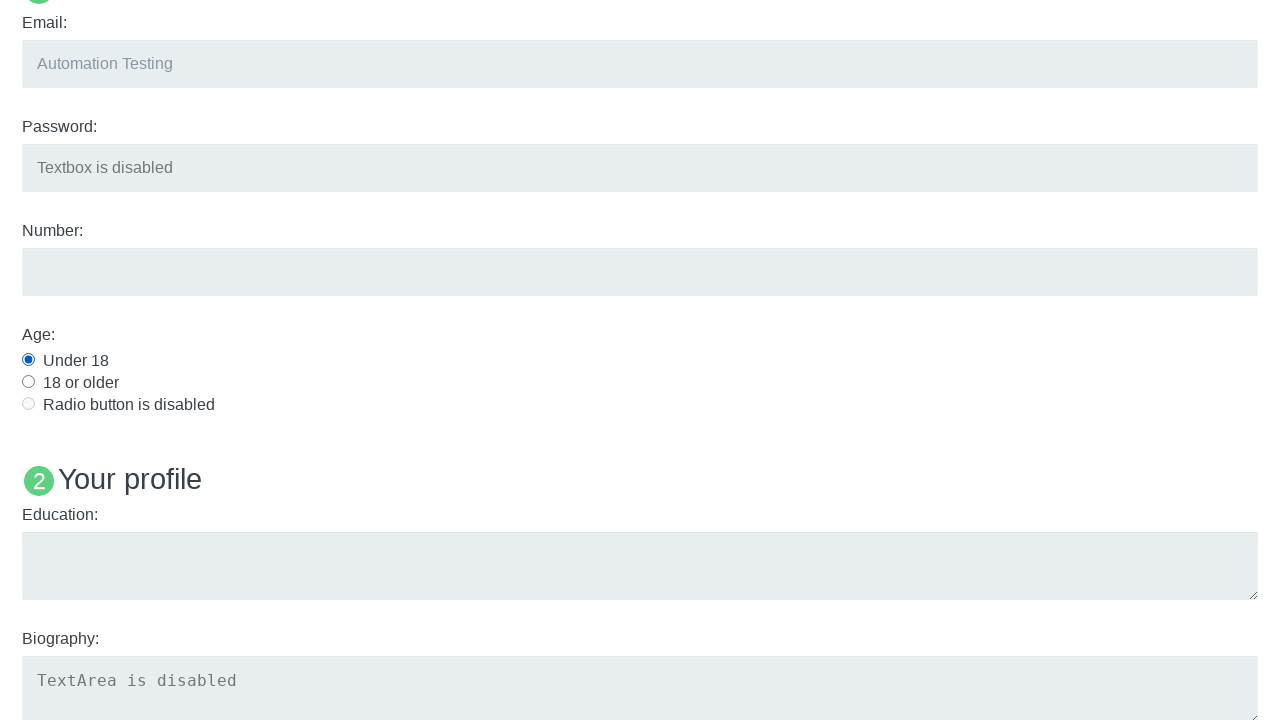

Verified education textarea is visible
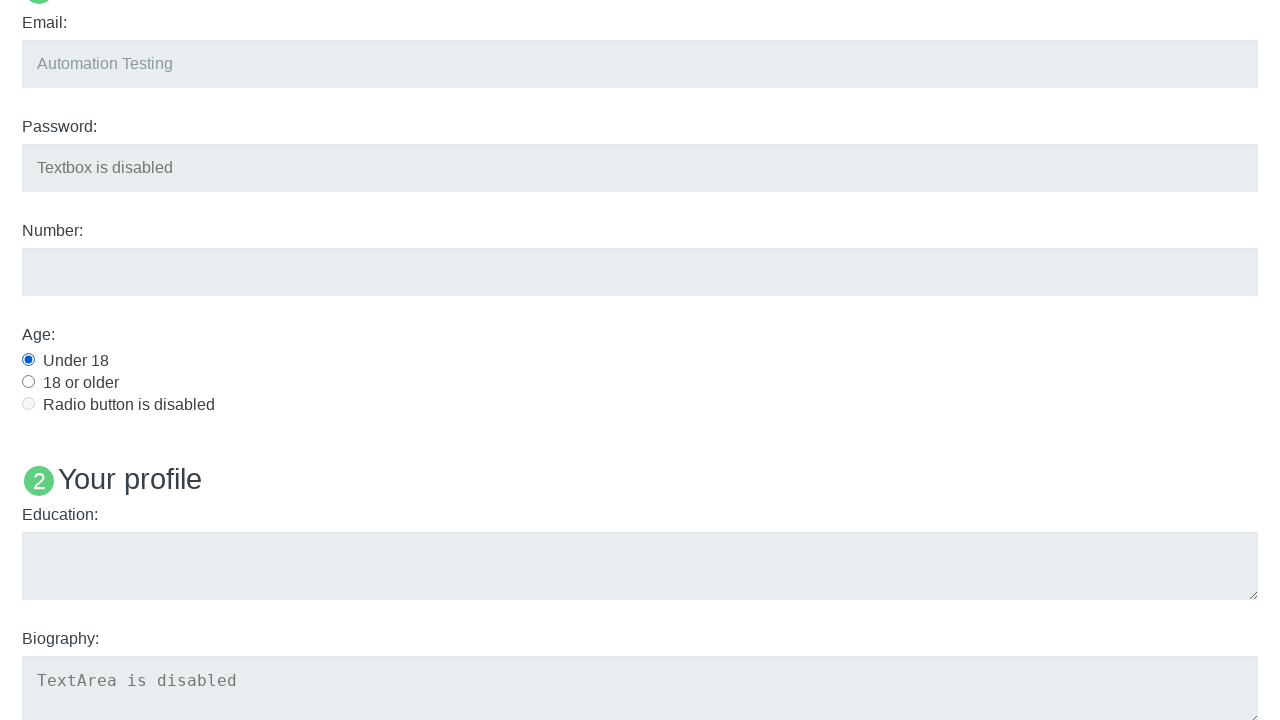

Filled education textarea with 'Automation Testing' on xpath=//div[@class='container']//textarea[@id='edu']
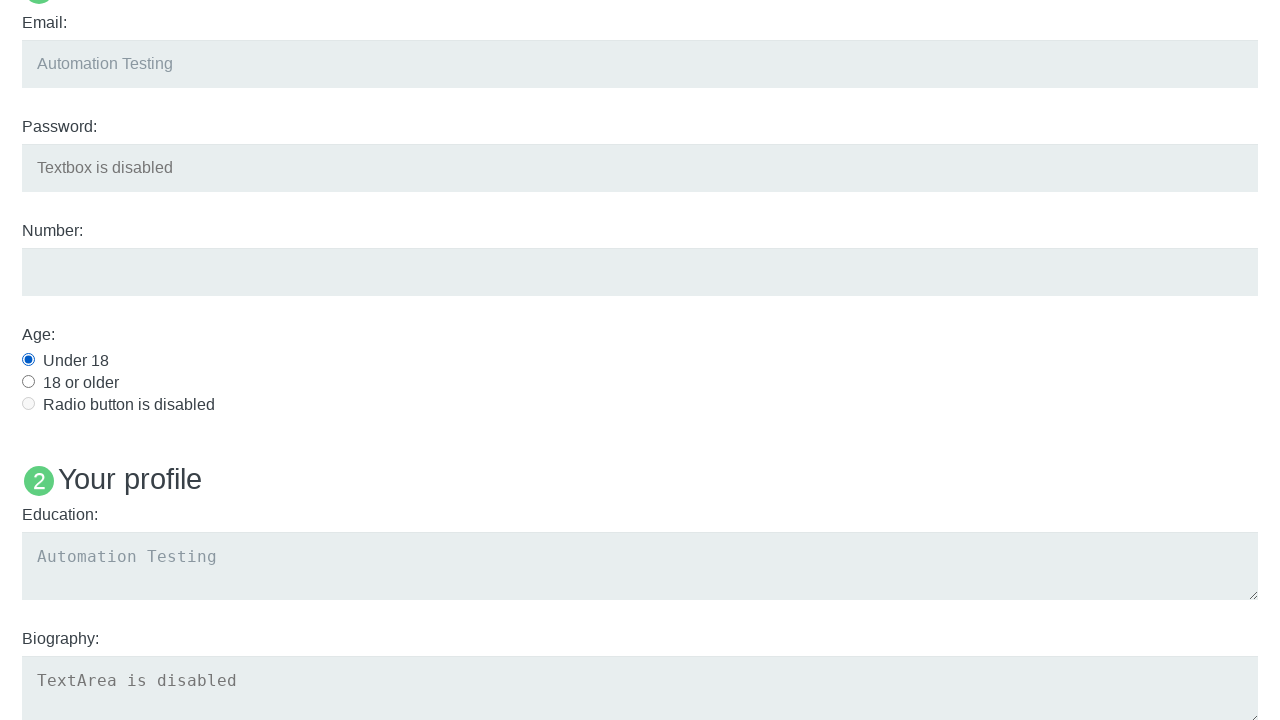

Verified 'Name: User5' heading is visible
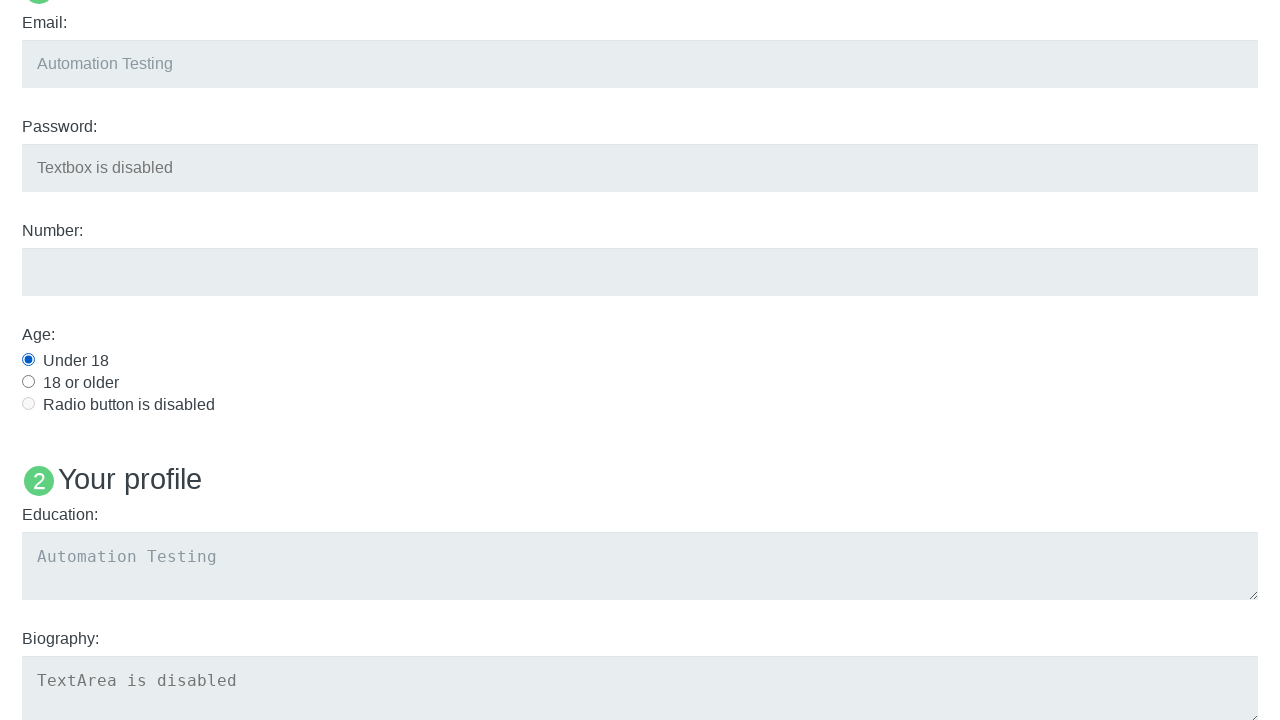

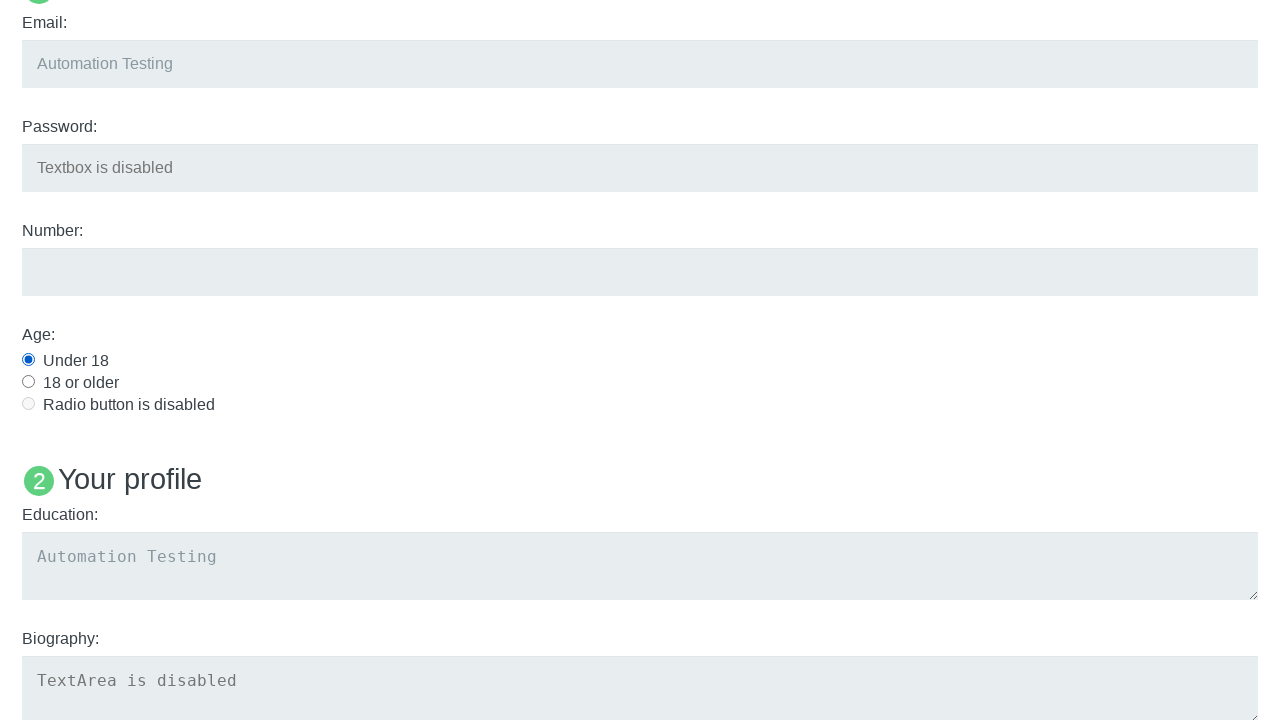